Tests phone category filter by clicking on Phones and verifying products are displayed

Starting URL: https://www.demoblaze.com/

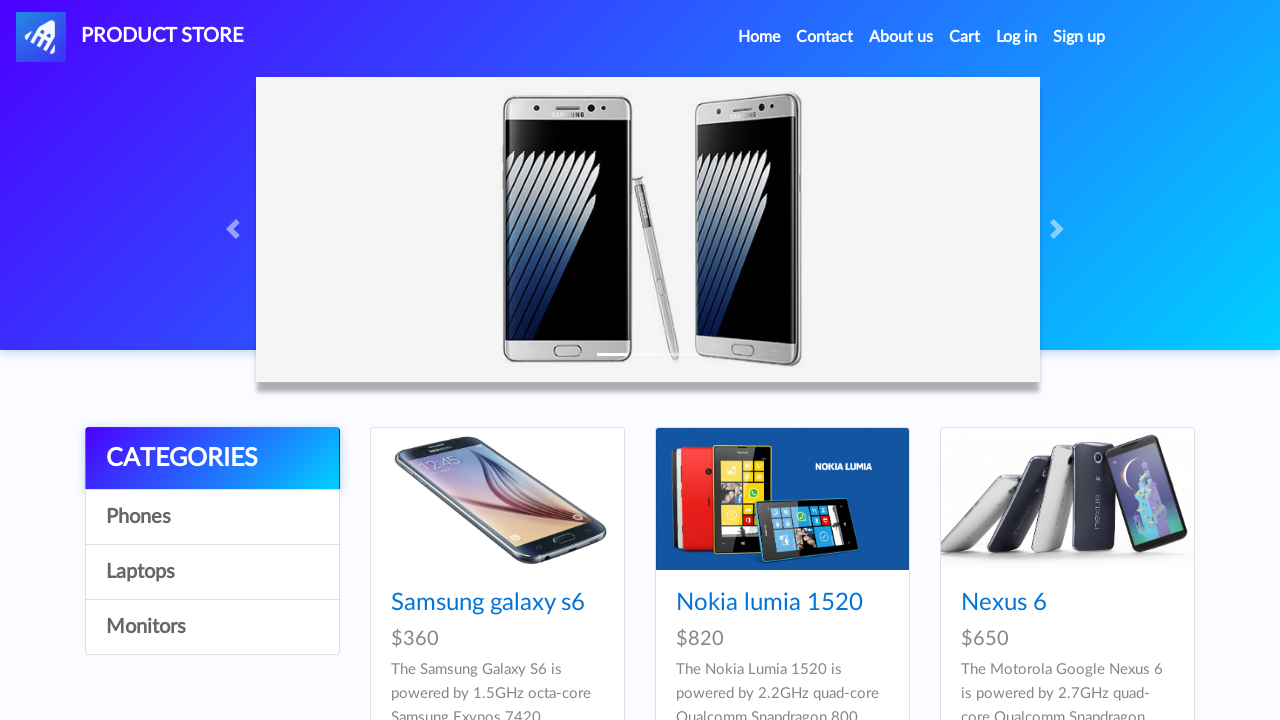

Clicked on Phones category filter at (212, 517) on a:text('Phones')
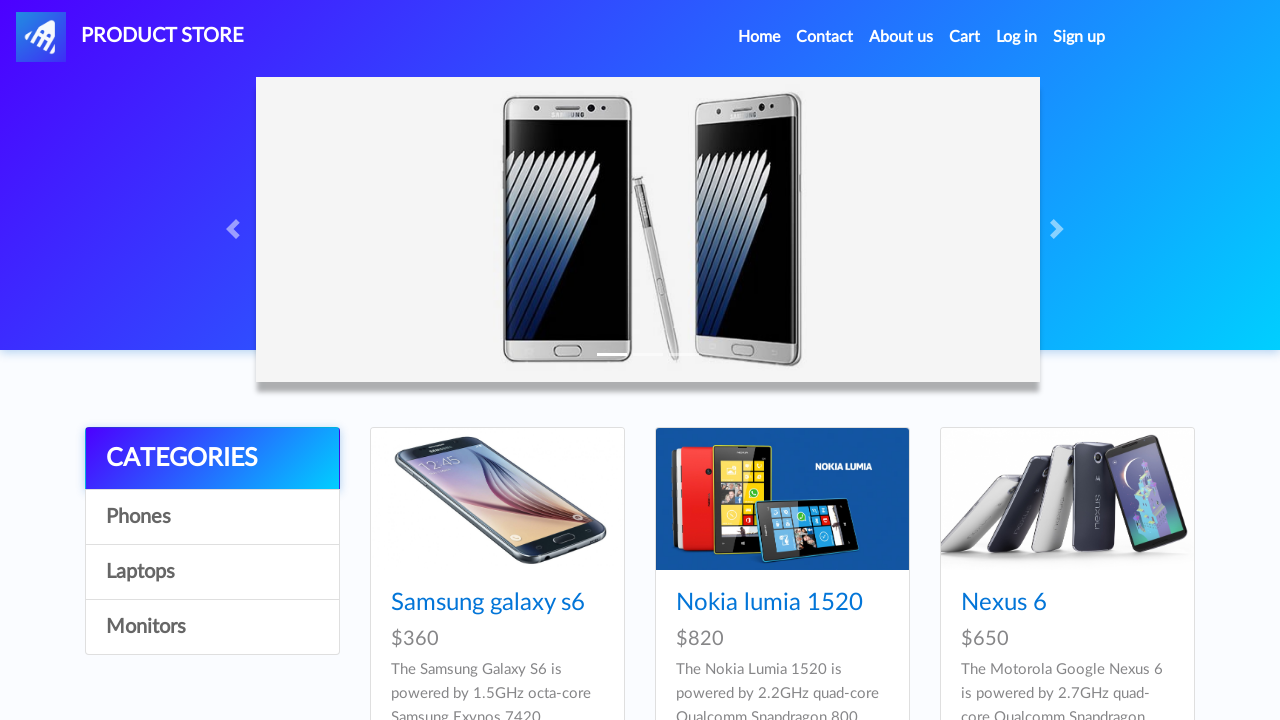

Phone products loaded and Samsung galaxy s6 is displayed
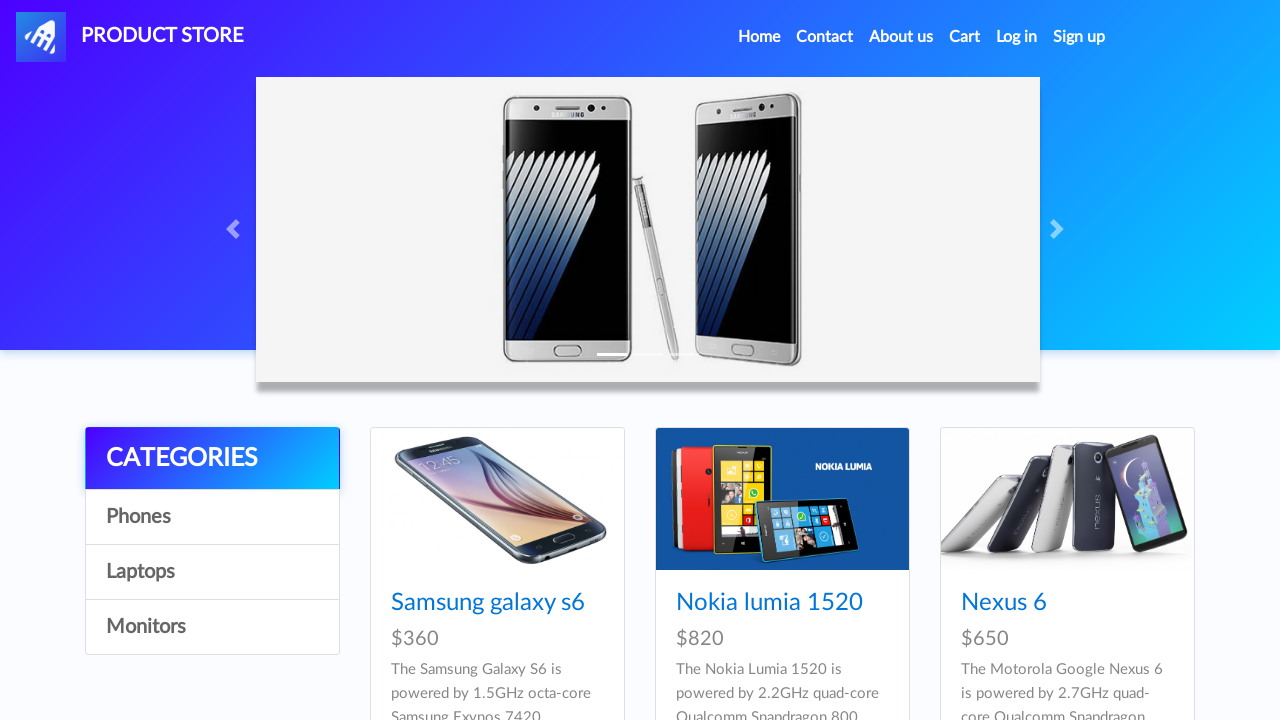

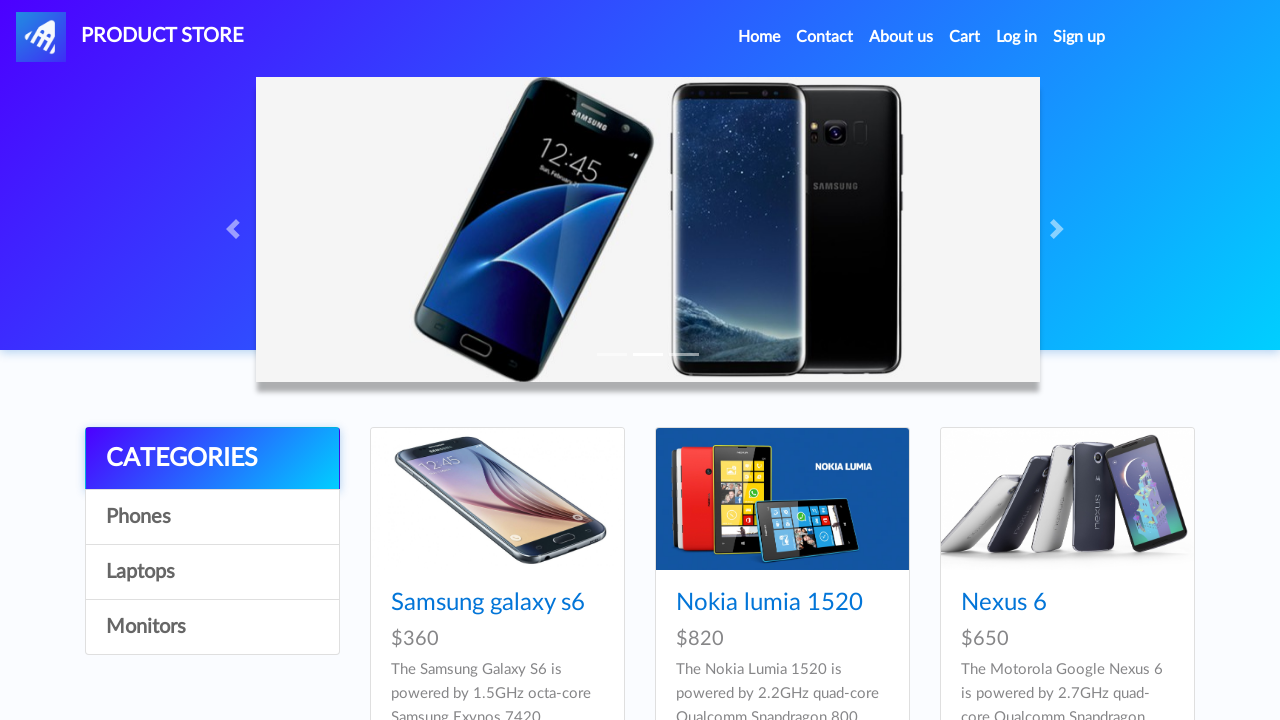